Tests Python.org search functionality by entering a search query "pycon" and submitting the form

Starting URL: http://www.python.org

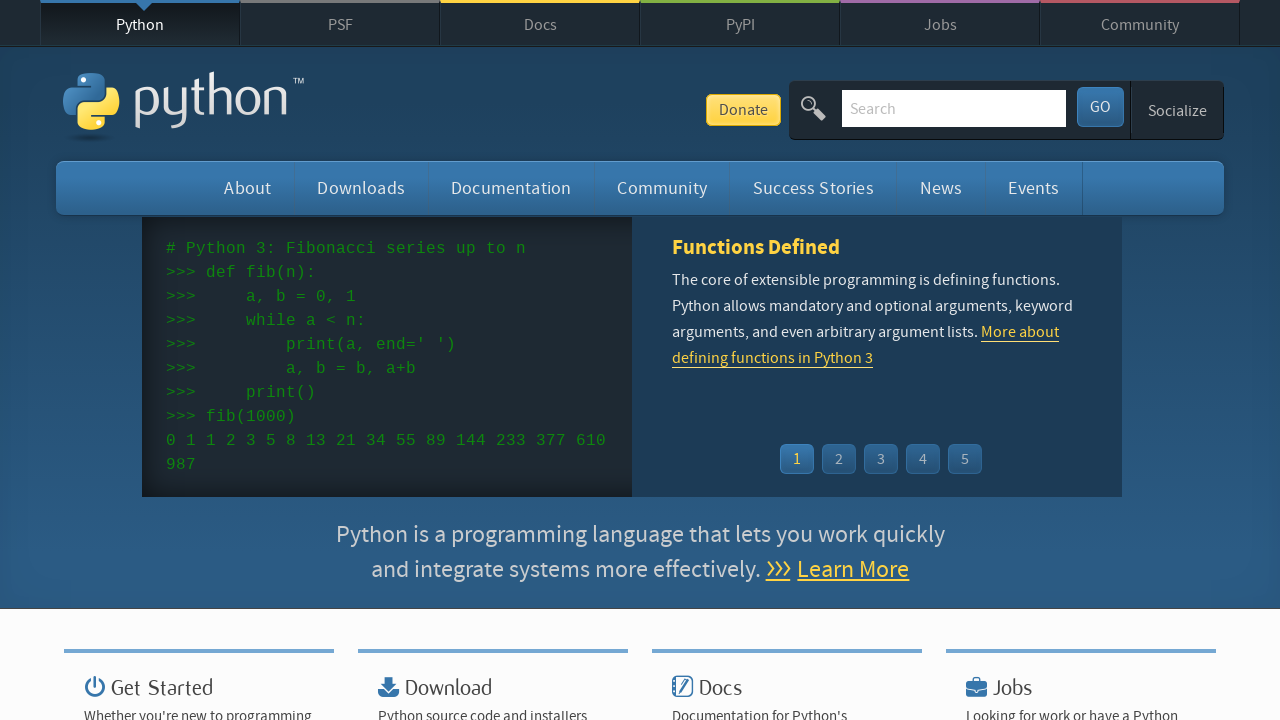

Filled search box with 'pycon' query on input[name='q']
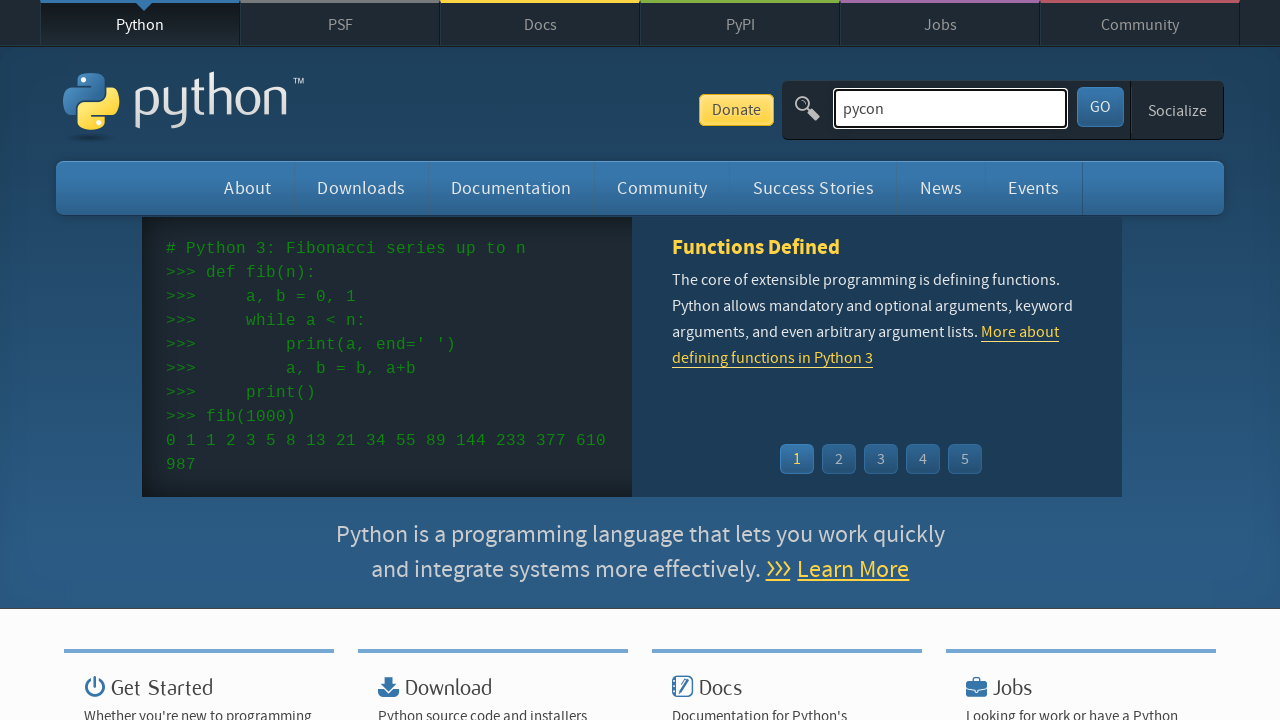

Pressed Enter to submit search form on input[name='q']
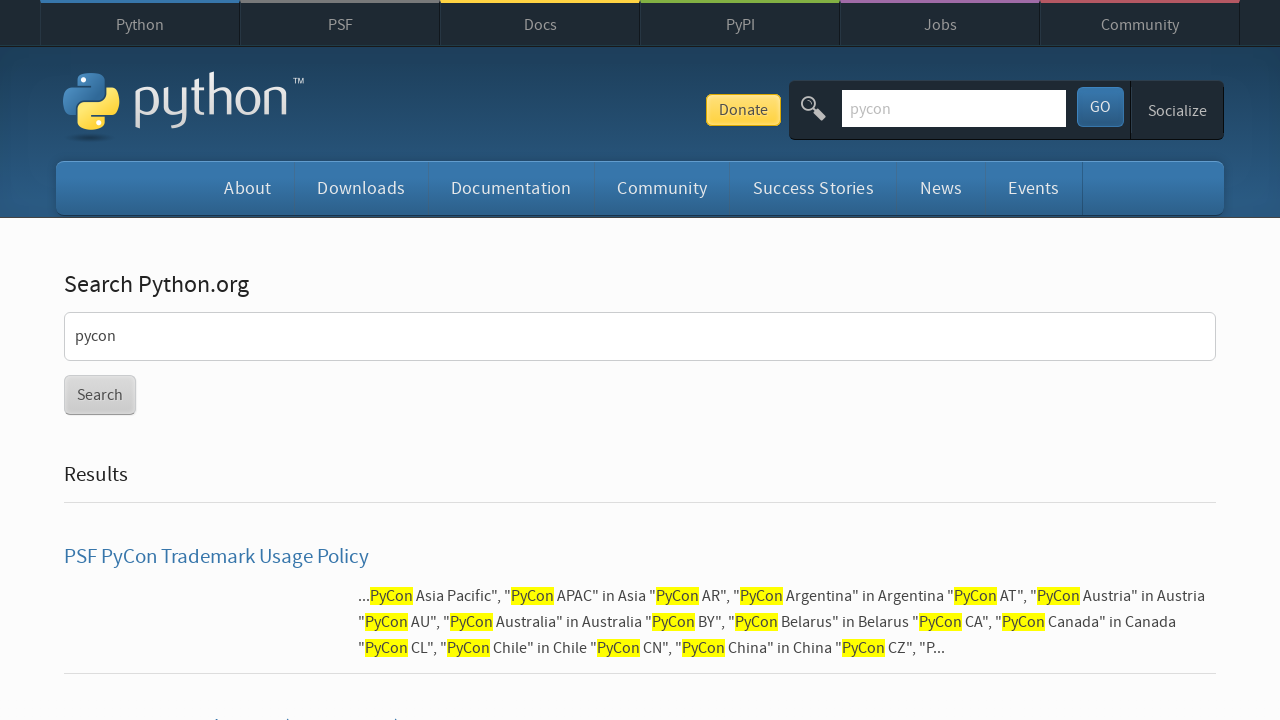

Search results page loaded and network idle
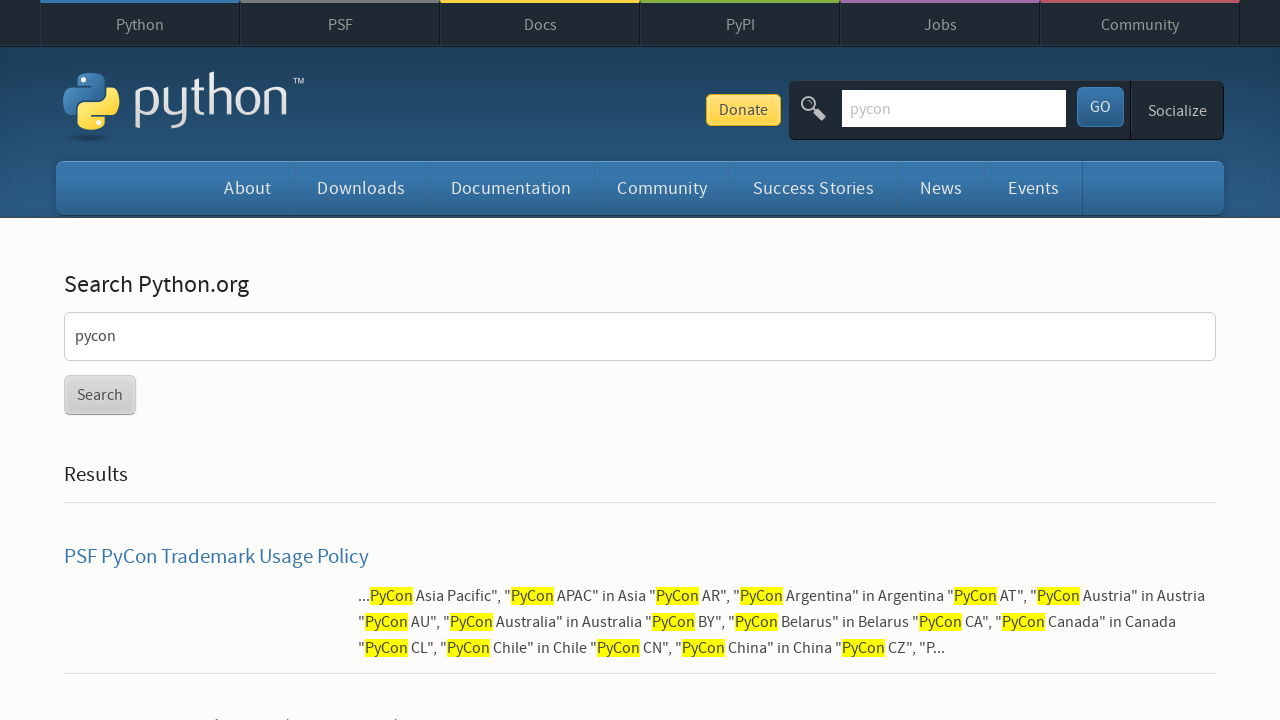

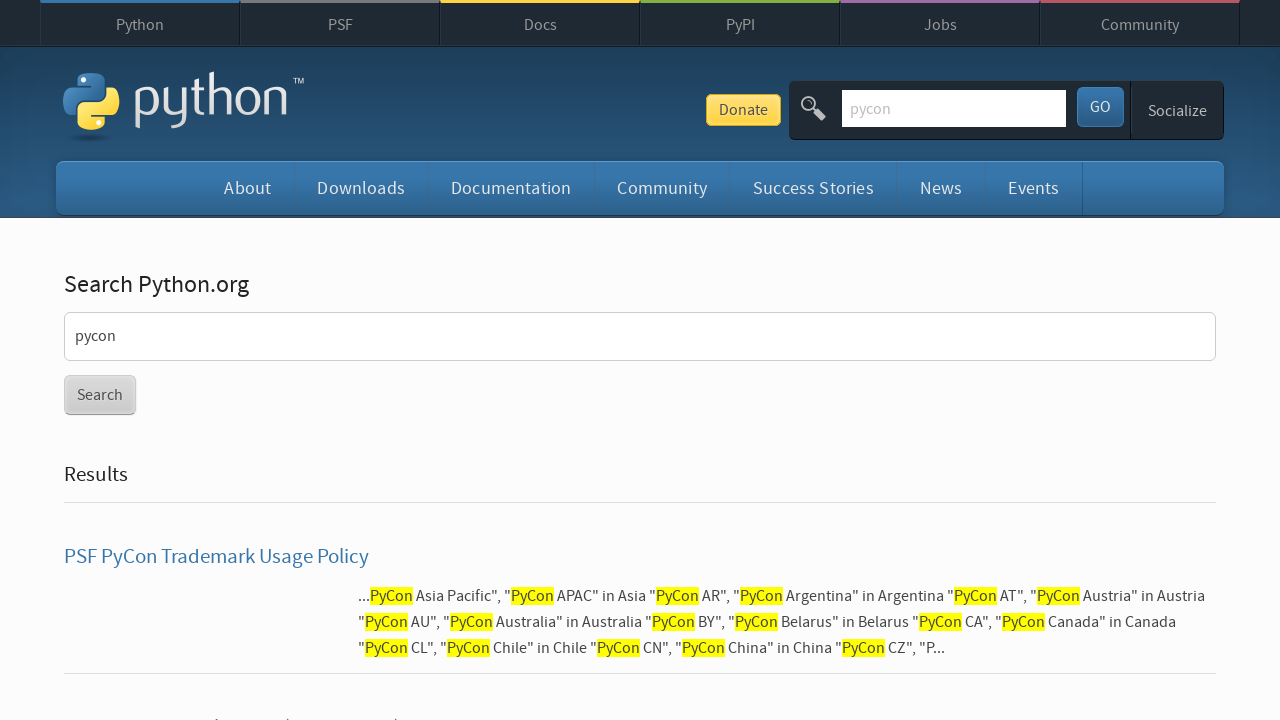